Tests various form interactions on a sandbox automation testing page including selecting options from dropdowns, clicking buttons, typing text sequentially, and pressing Enter key.

Starting URL: https://thefreerangetester.github.io/sandbox-automation-testing/

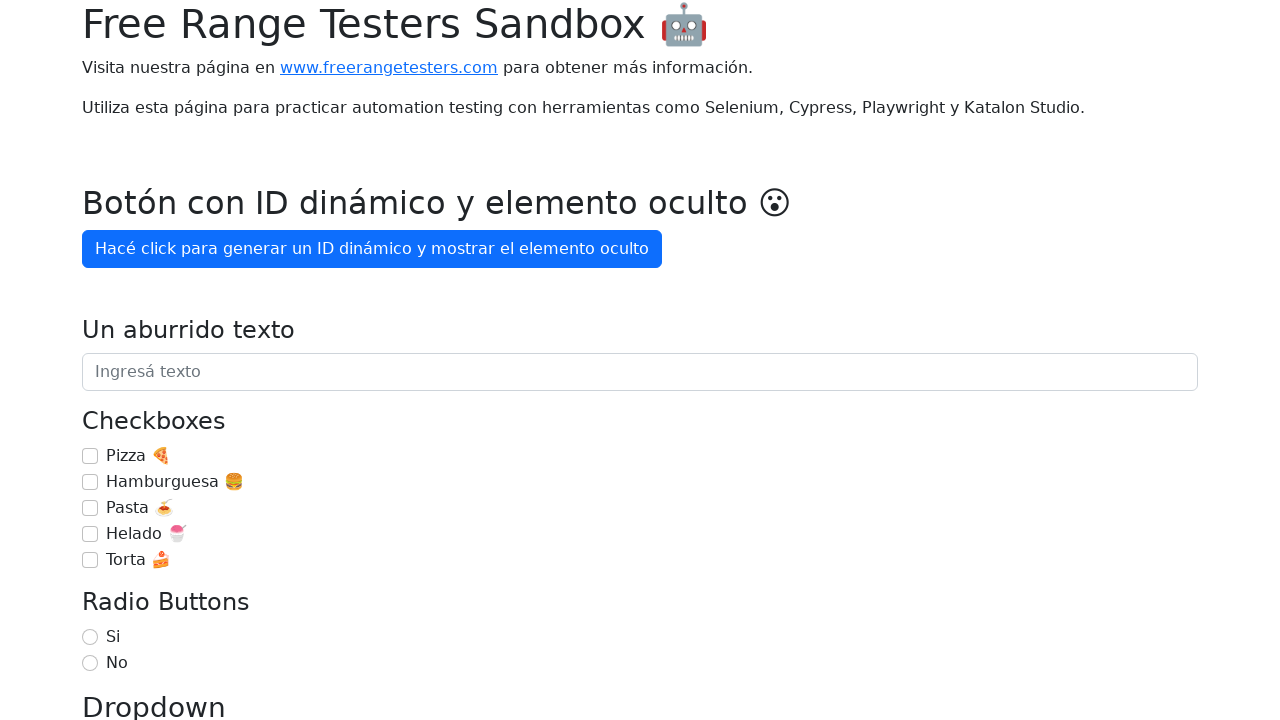

Selected 'Fútbol' from the Dropdown on internal:label="Dropdown"i
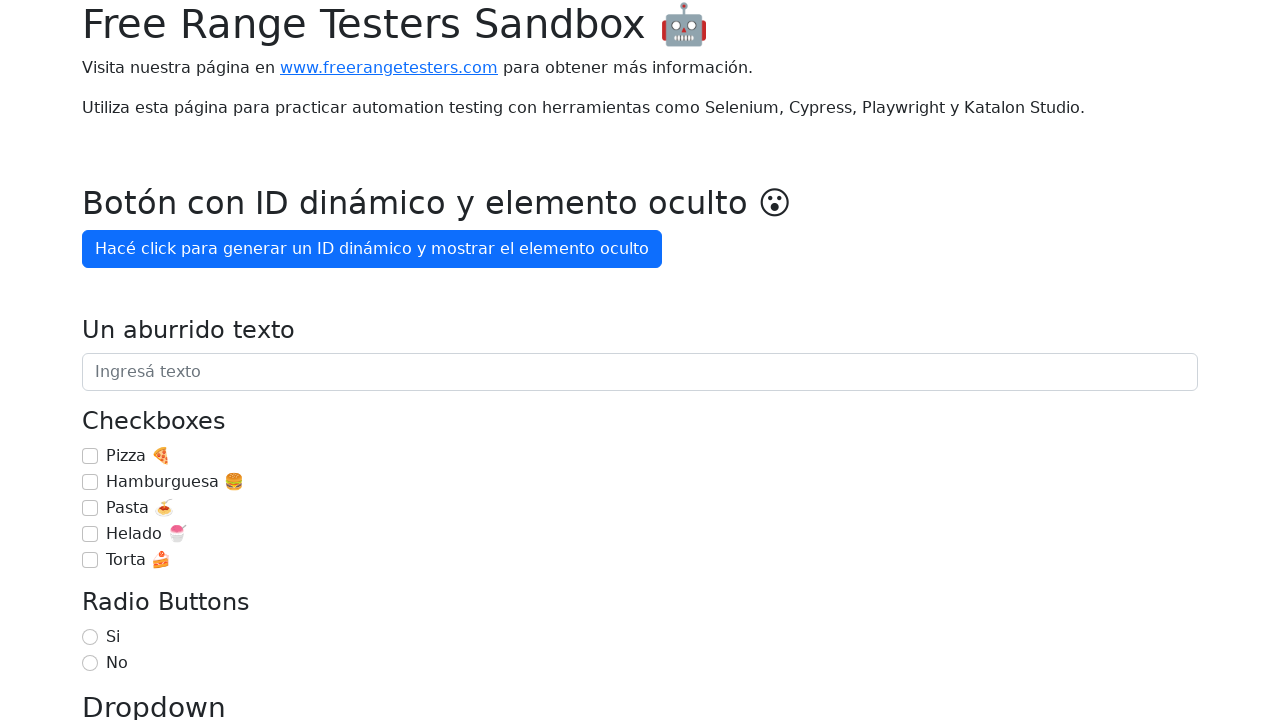

Clicked the 'Día de la semana' button to open dropdown at (171, 360) on internal:role=button[name="Día de la semana"i]
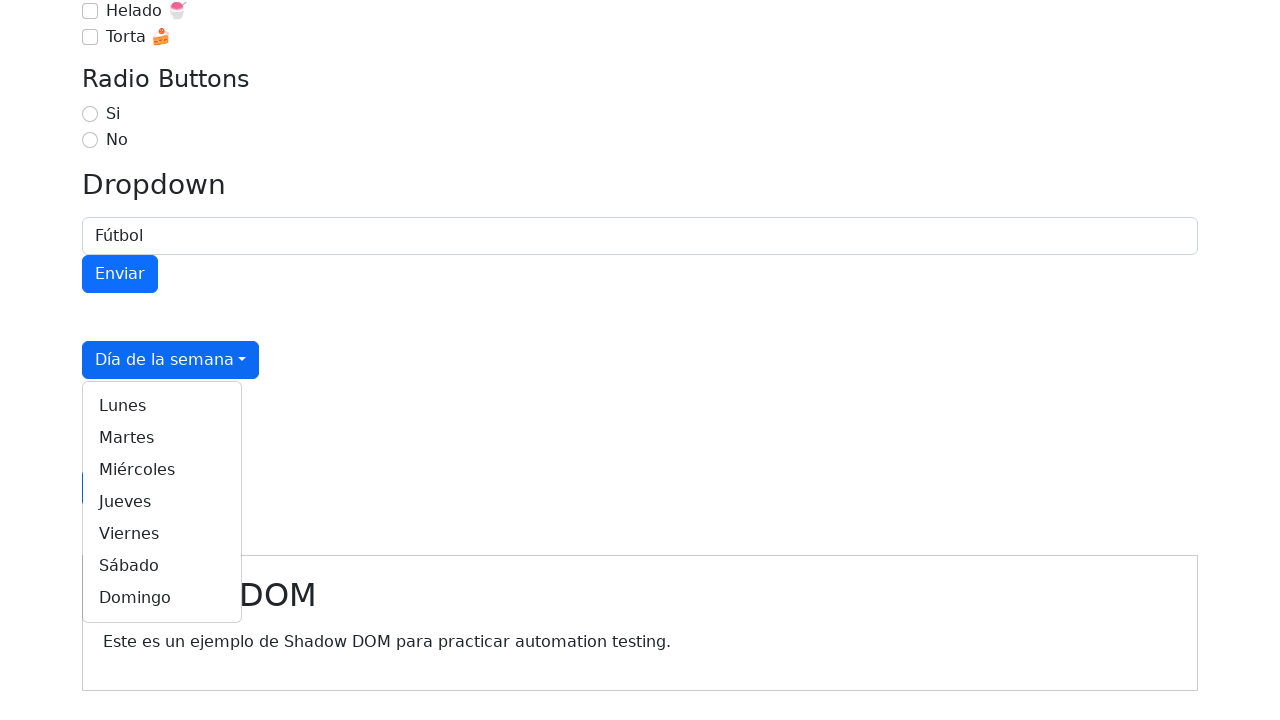

Selected 'Martes' from the day of the week dropdown at (162, 438) on internal:role=link[name="Martes"i]
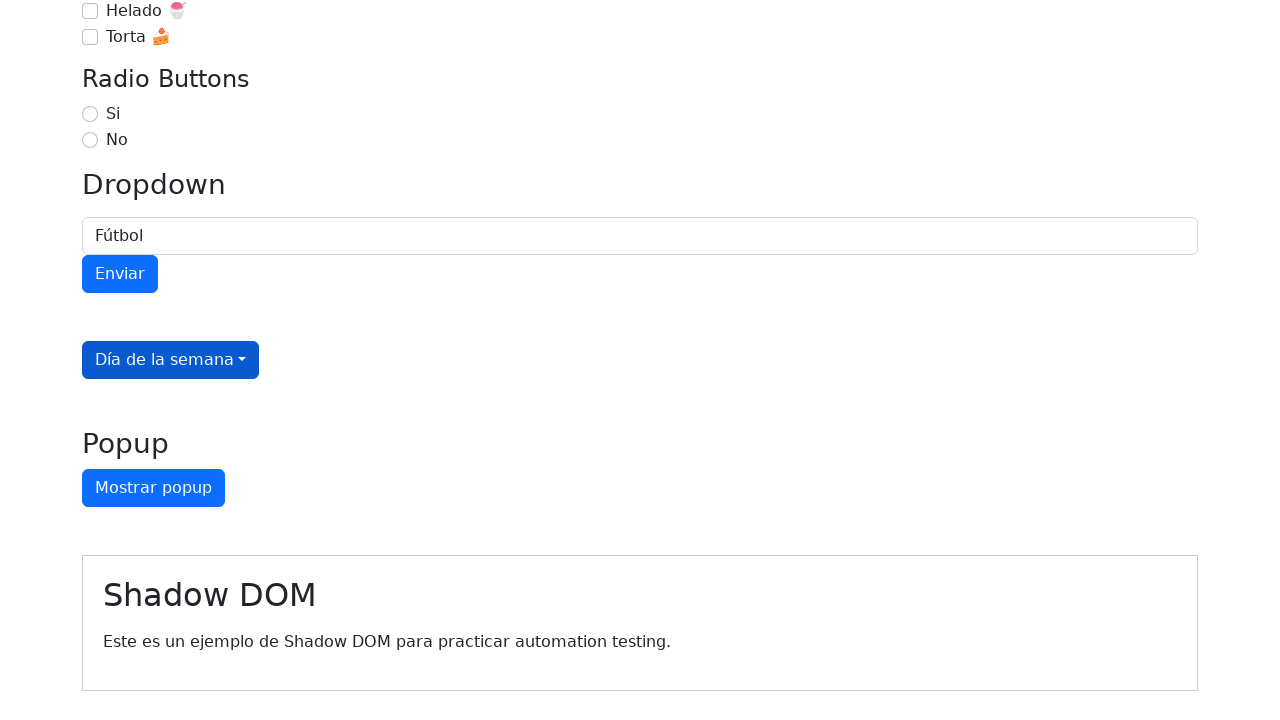

Typed 'Hola como estas' sequentially into the text field
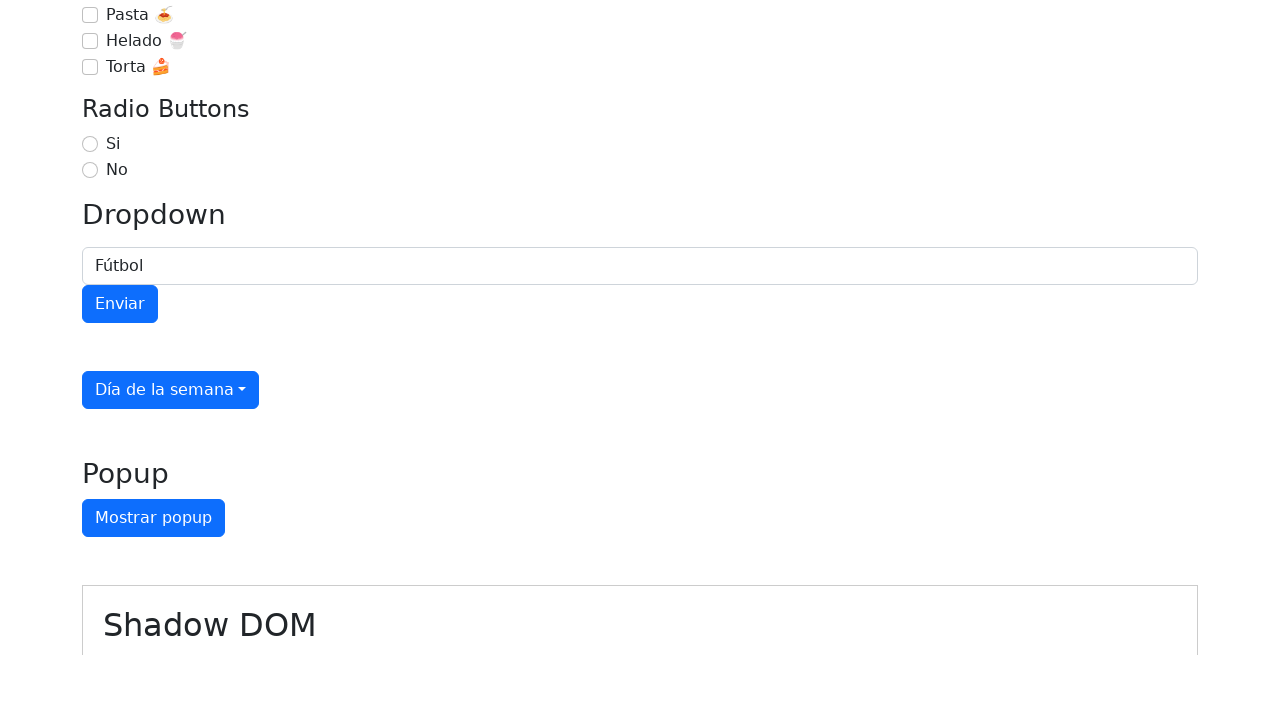

Pressed Enter key to submit the text field on internal:attr=[placeholder="Ingresá texto"i]
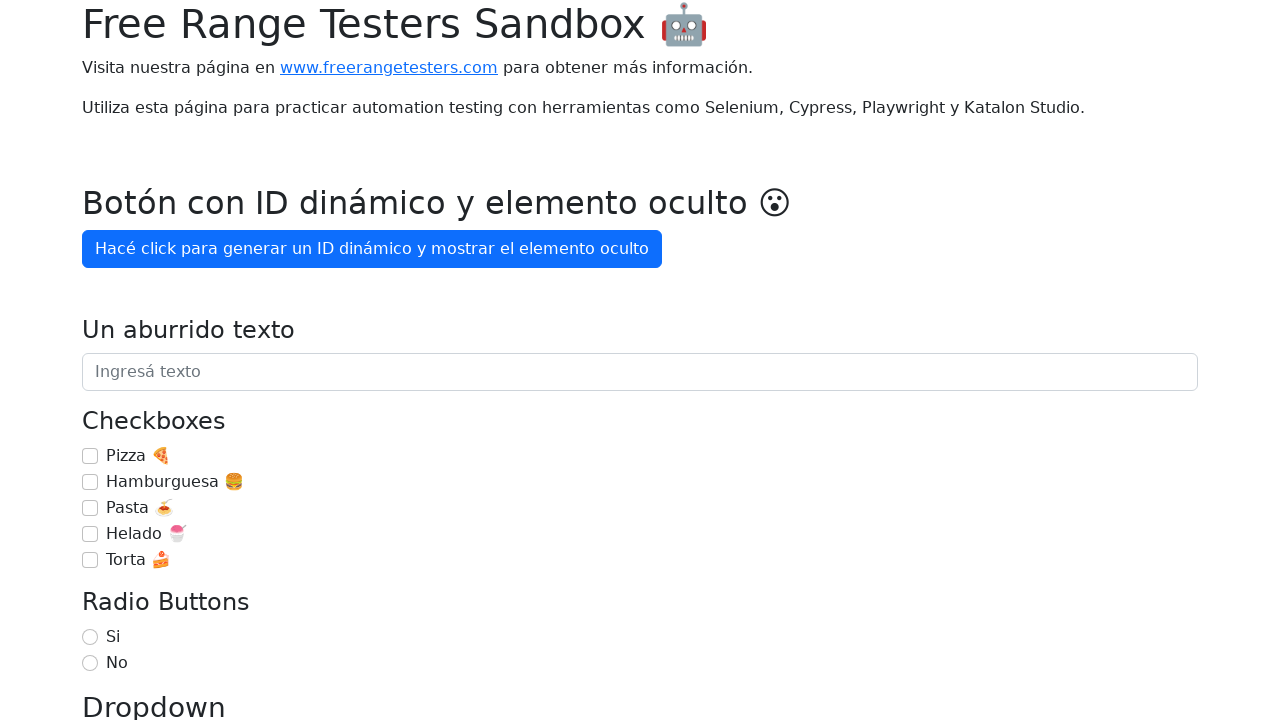

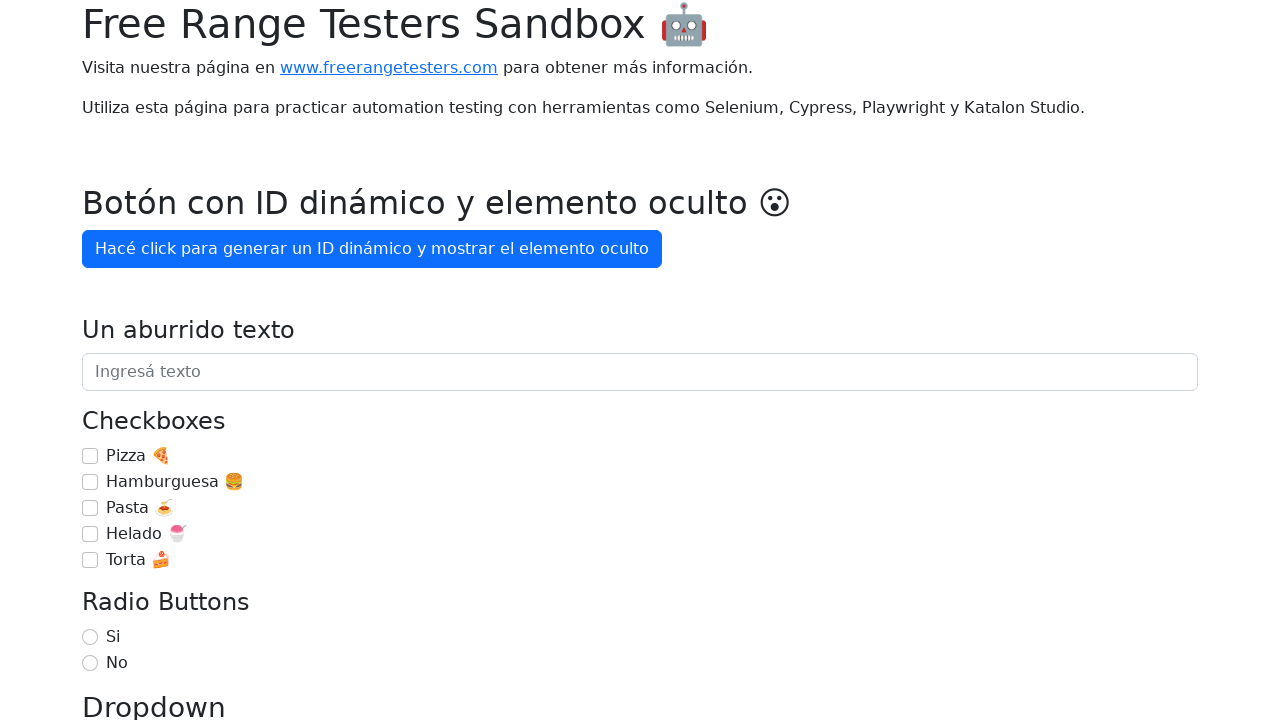